Tests drag and drop functionality on jQuery UI demo page by dragging an element and dropping it onto a target area within an iframe

Starting URL: https://jqueryui.com/droppable/

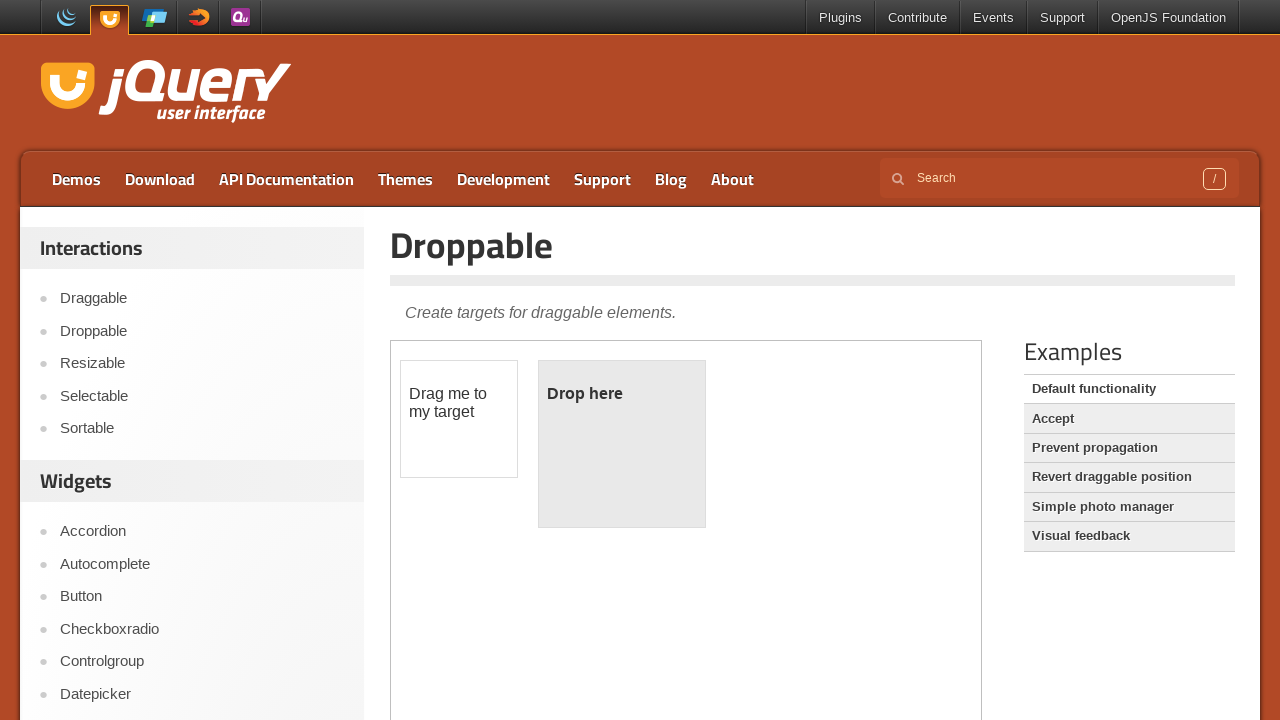

Located the demo iframe
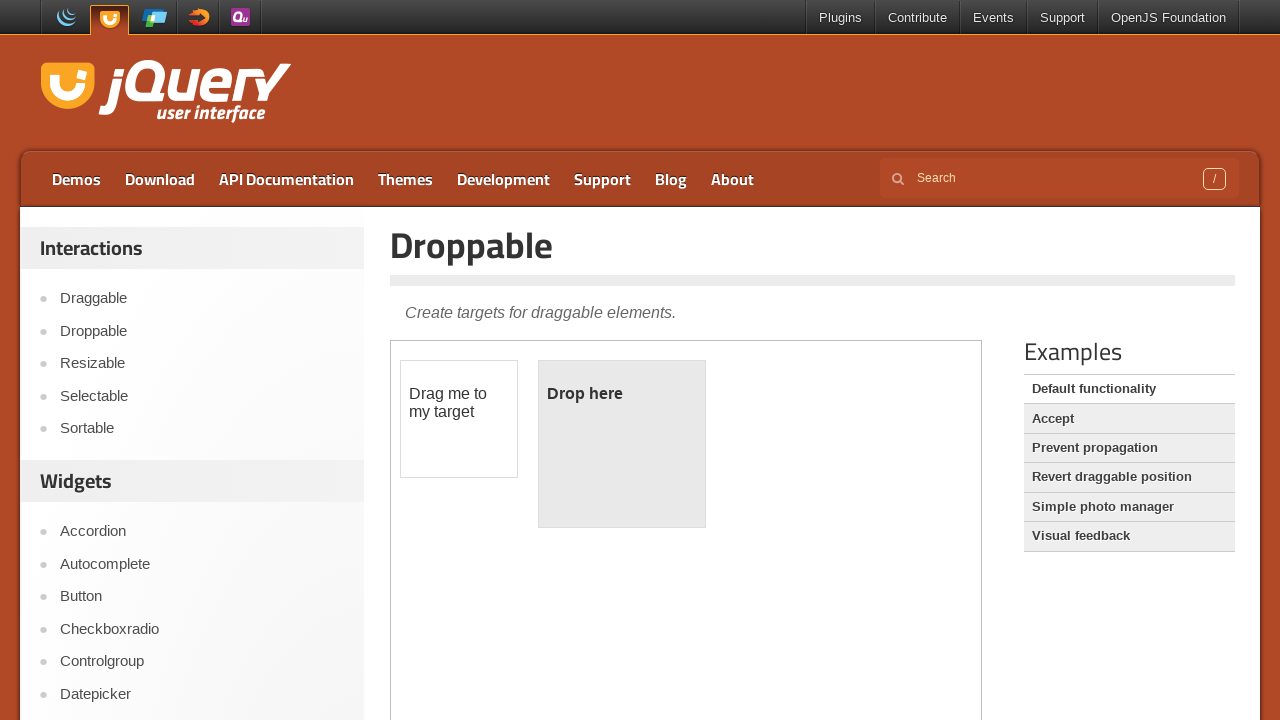

Located the draggable element with ID 'draggable'
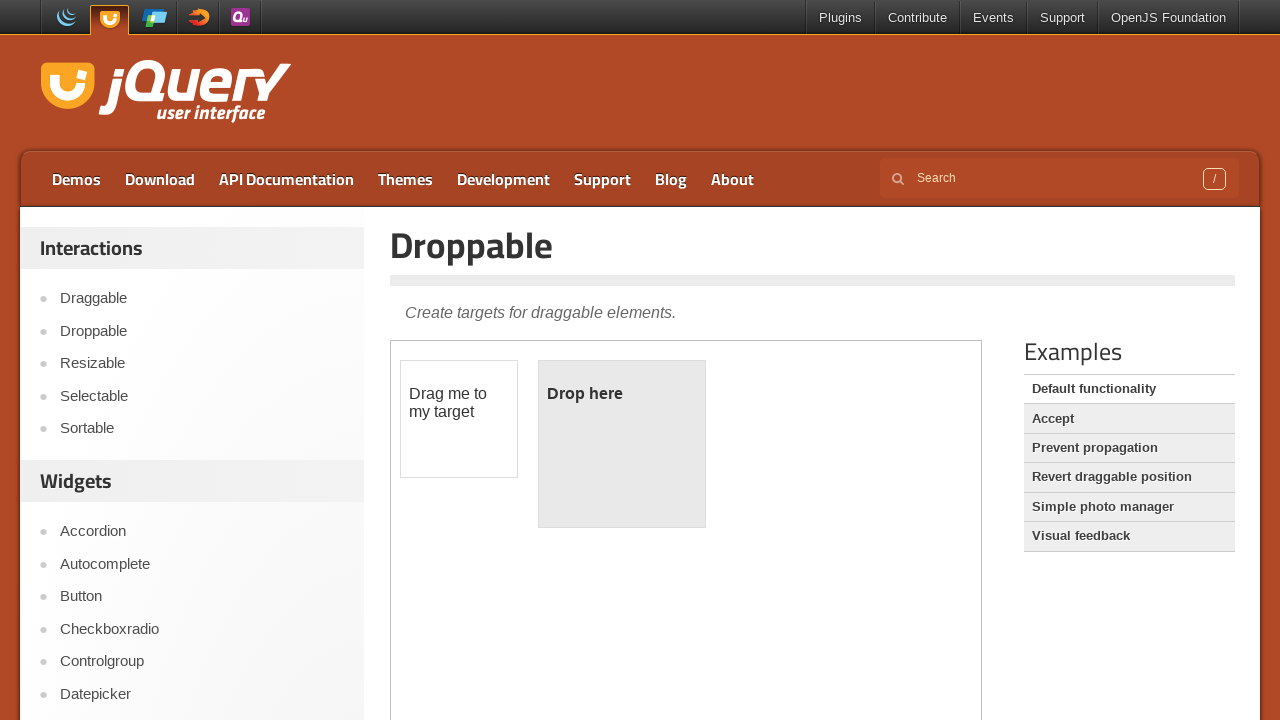

Located the droppable target element with ID 'droppable'
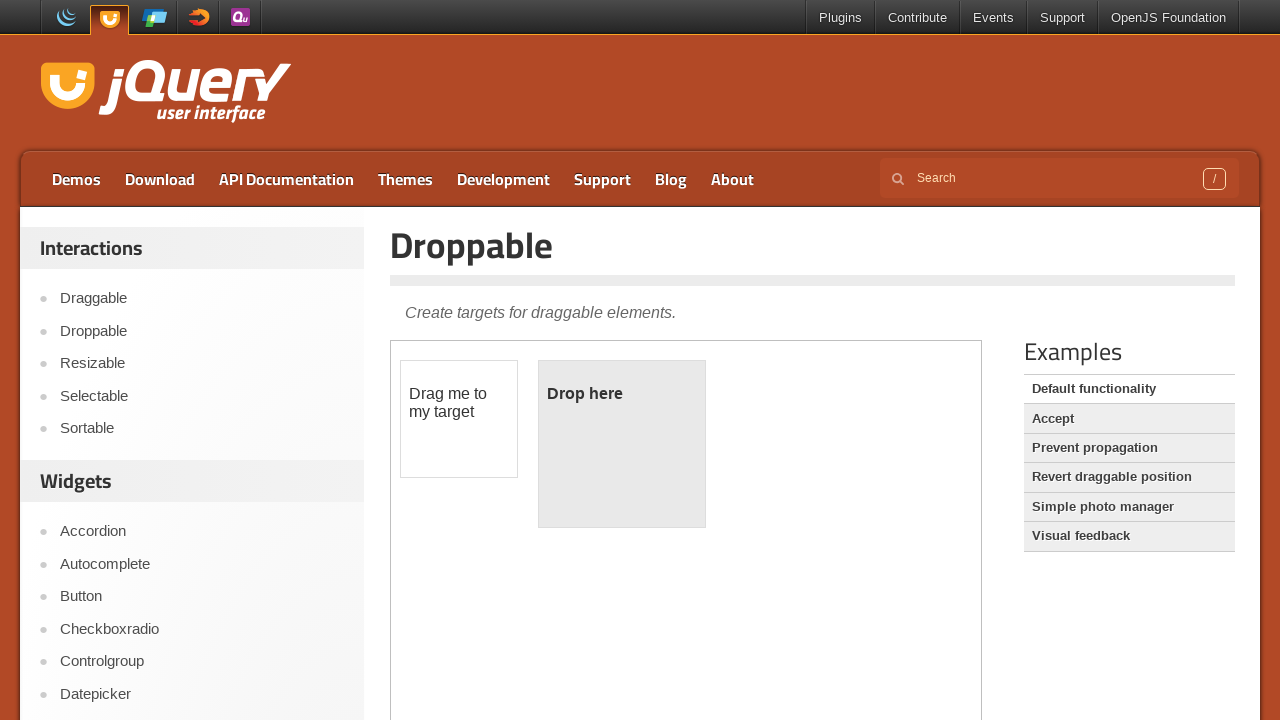

Dragged the draggable element and dropped it onto the droppable target at (622, 444)
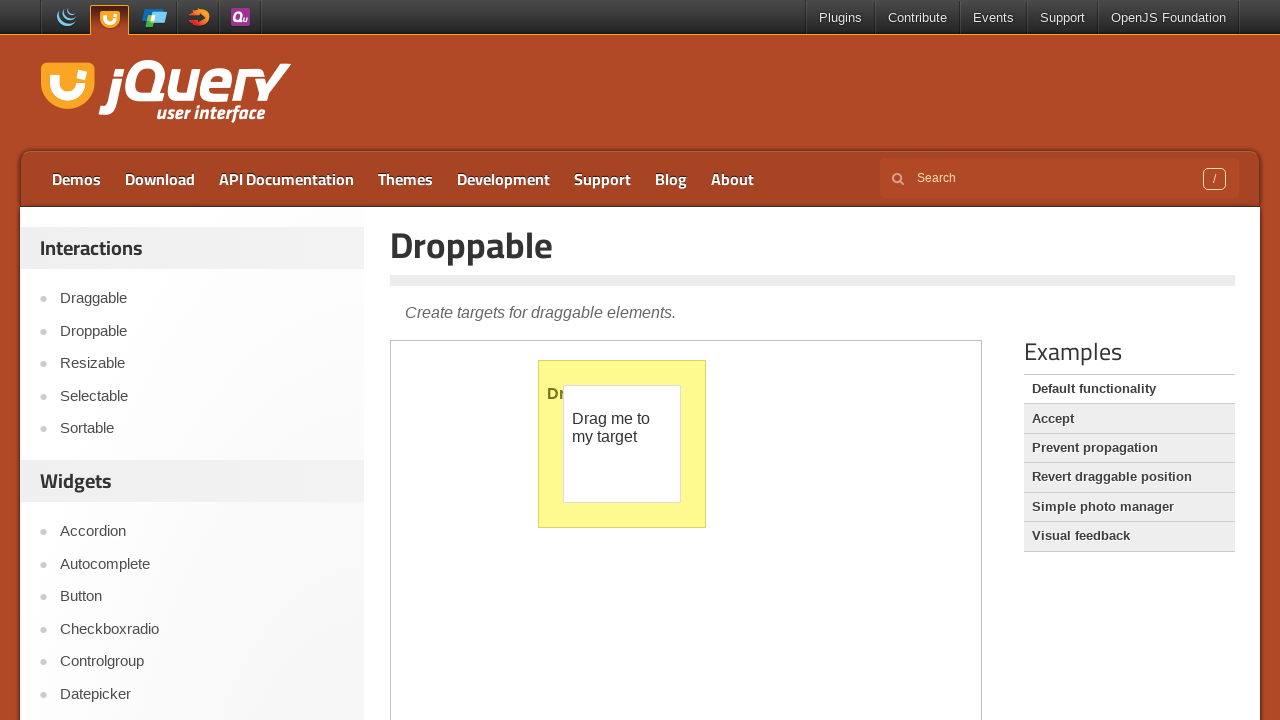

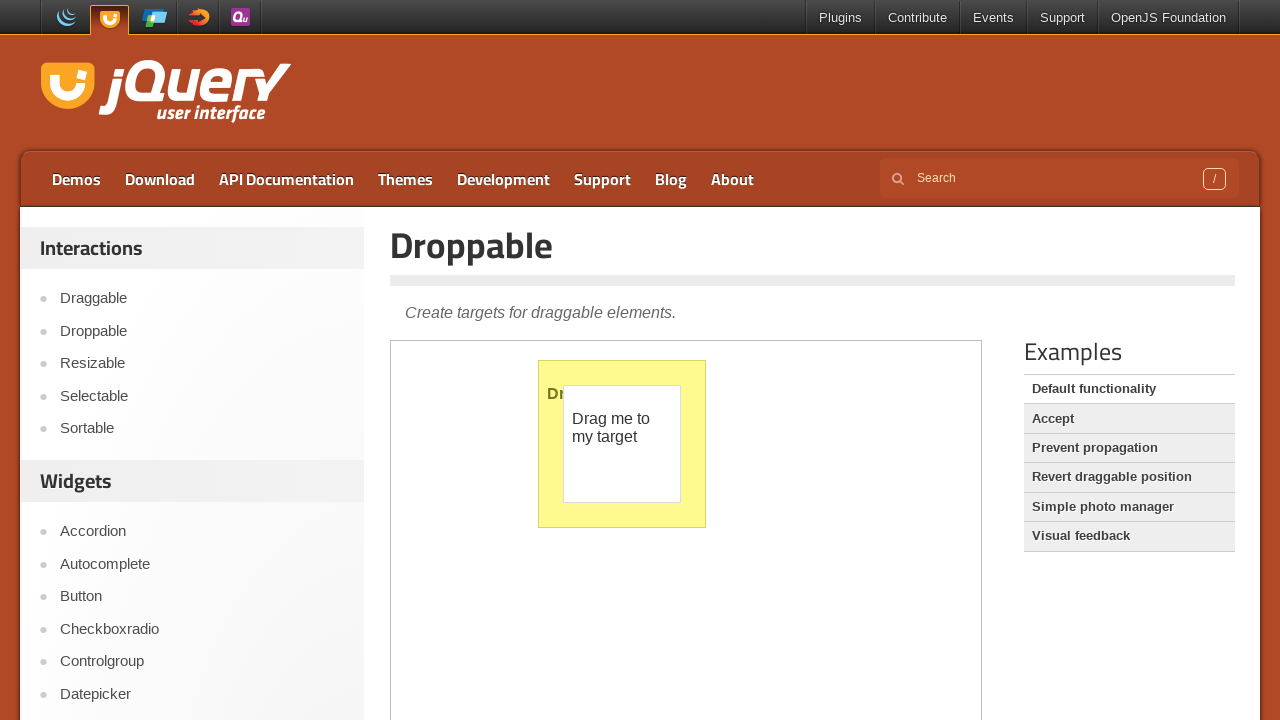